Adds a new todo item by typing in the text field and clicking the add button, then verifies the new item exists and is unchecked

Starting URL: https://lambdatest.github.io/sample-todo-app/

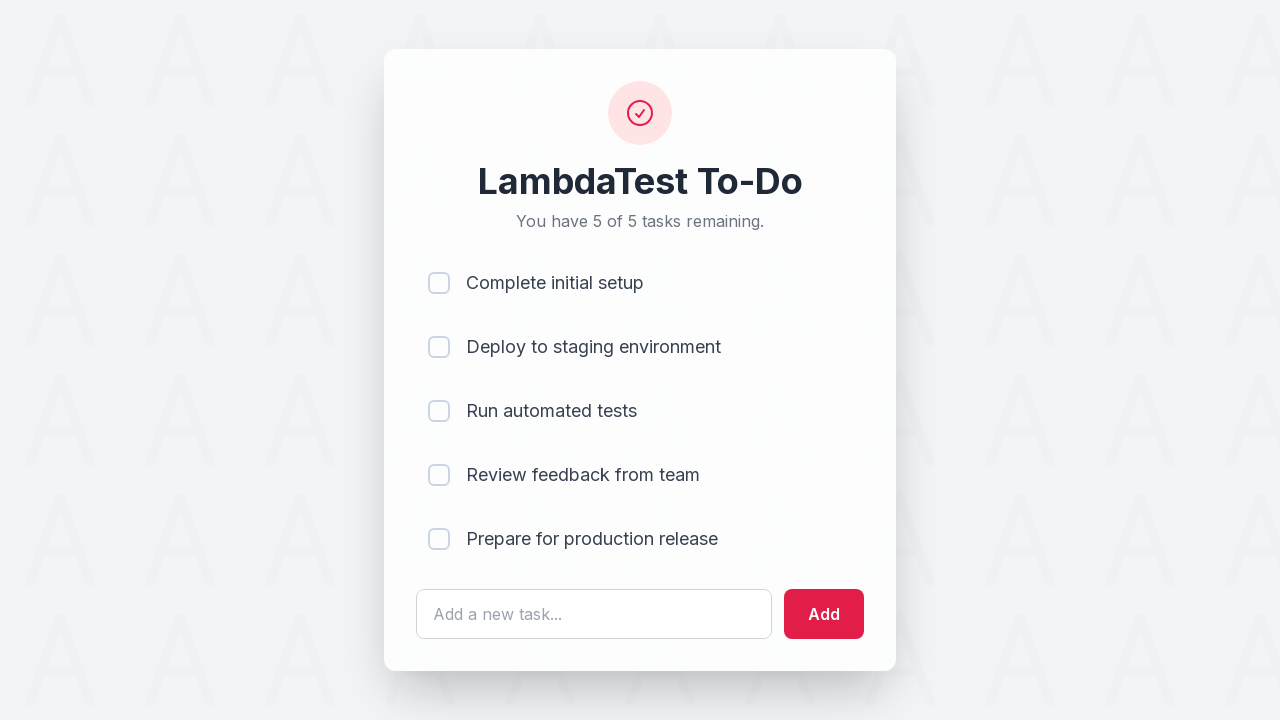

Filled text field with 'new' todo item on #sampletodotext
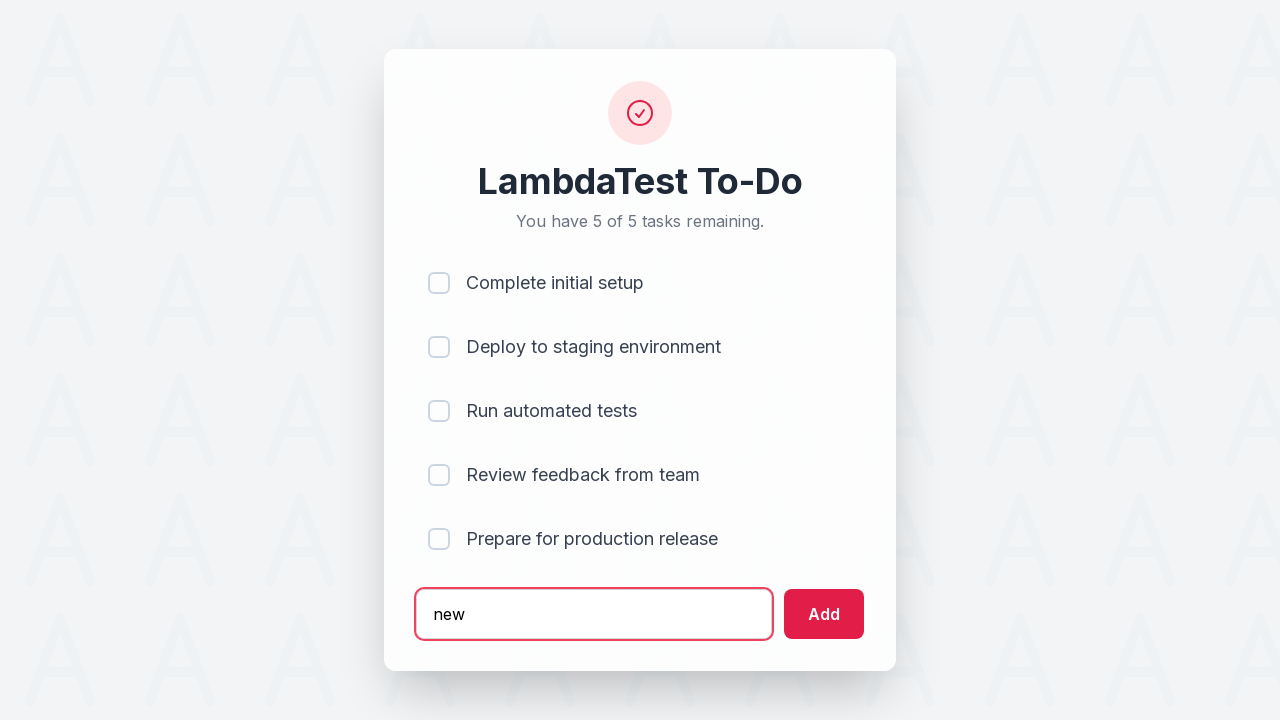

Clicked add button to create new todo item at (824, 614) on #addbutton
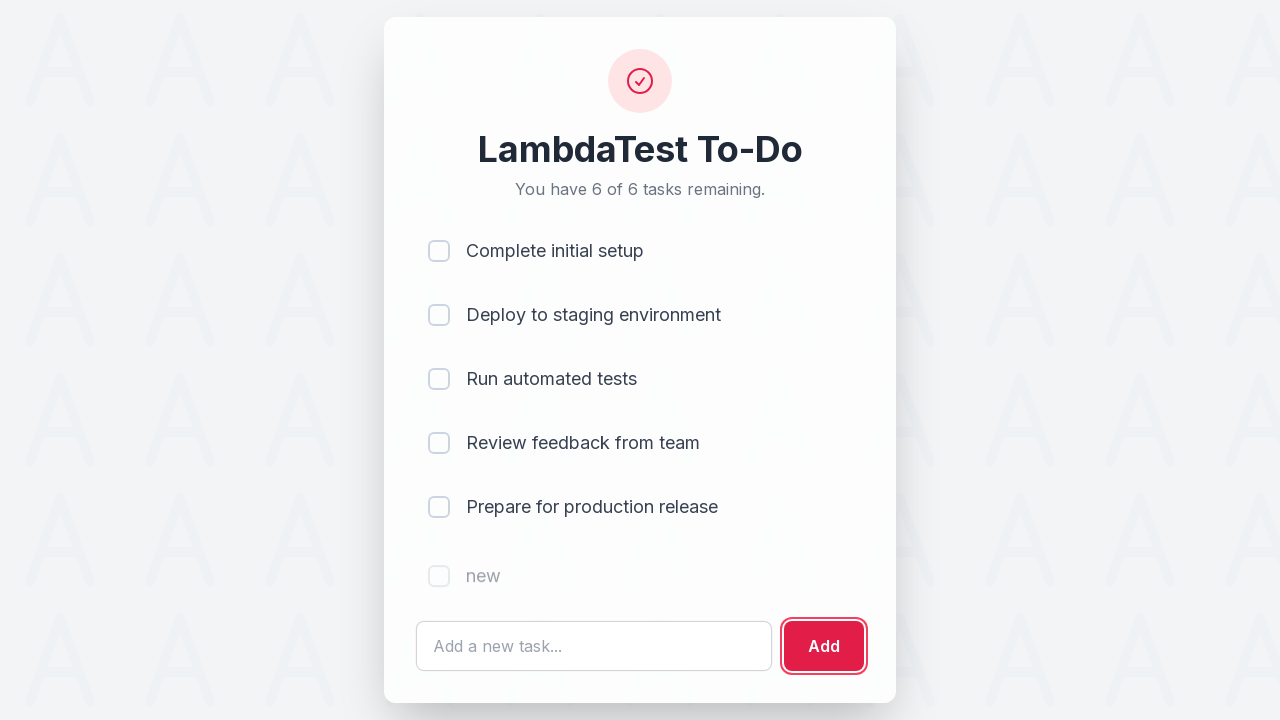

New todo item appeared in the list
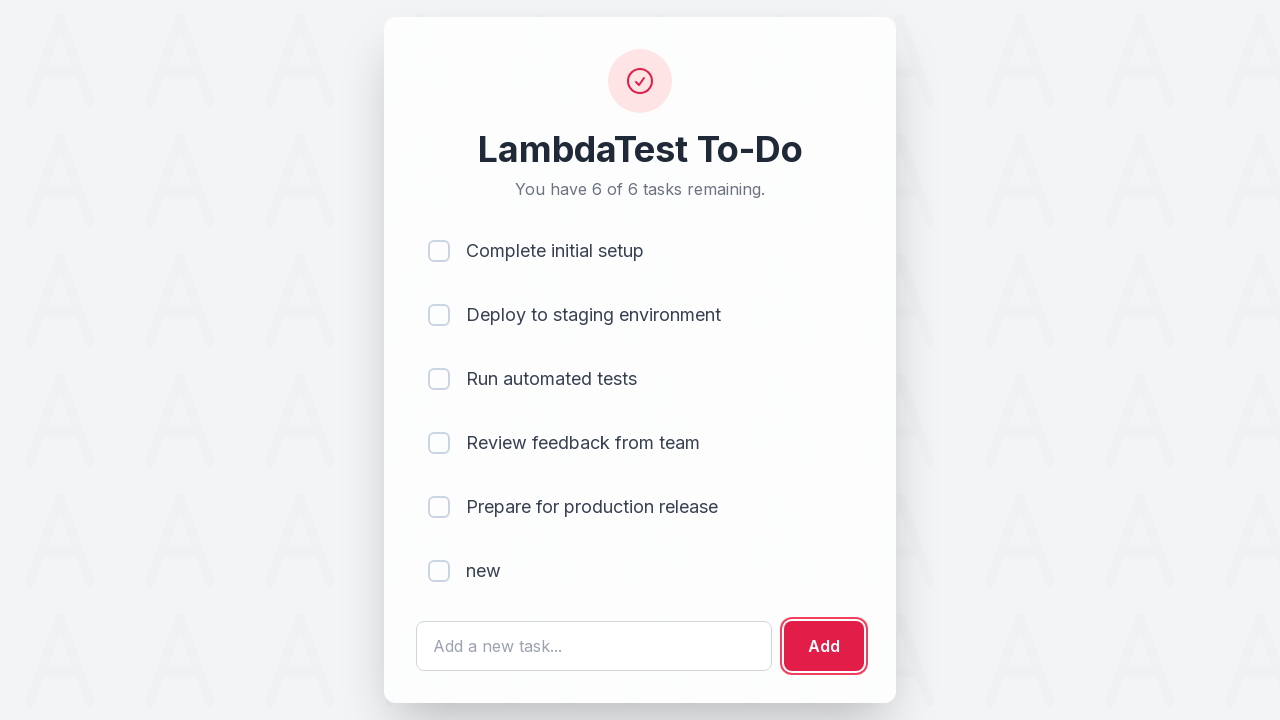

Verified new todo item is unchecked
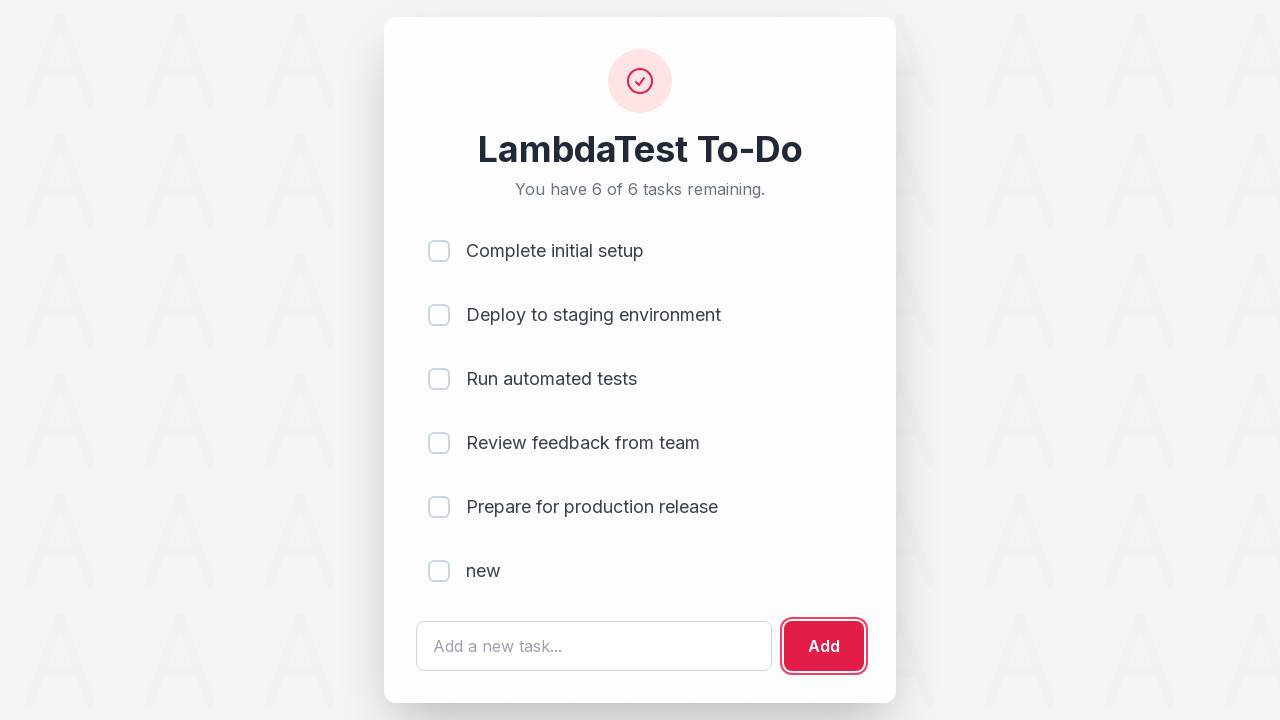

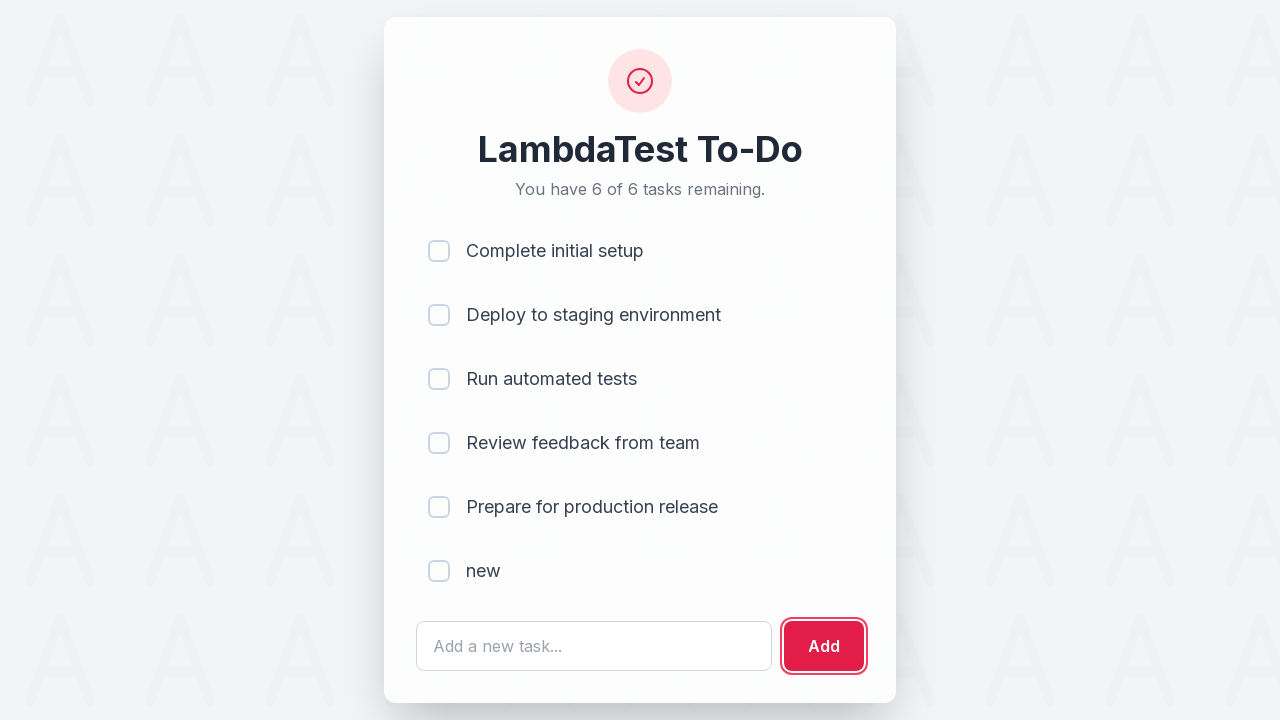